Navigates to a Selenium practice website's offers page to verify page loads correctly

Starting URL: https://rahulshettyacademy.com/seleniumPractise/#/offers

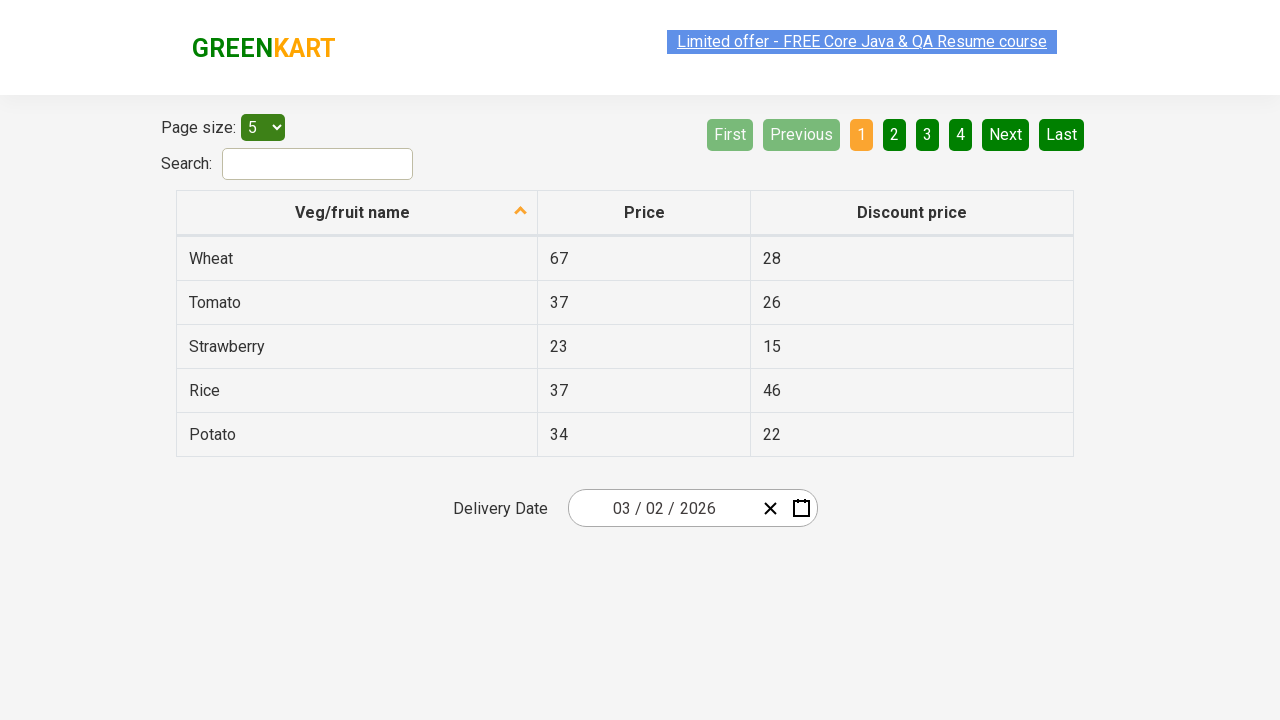

Waited for page DOM to load on Selenium practice offers page
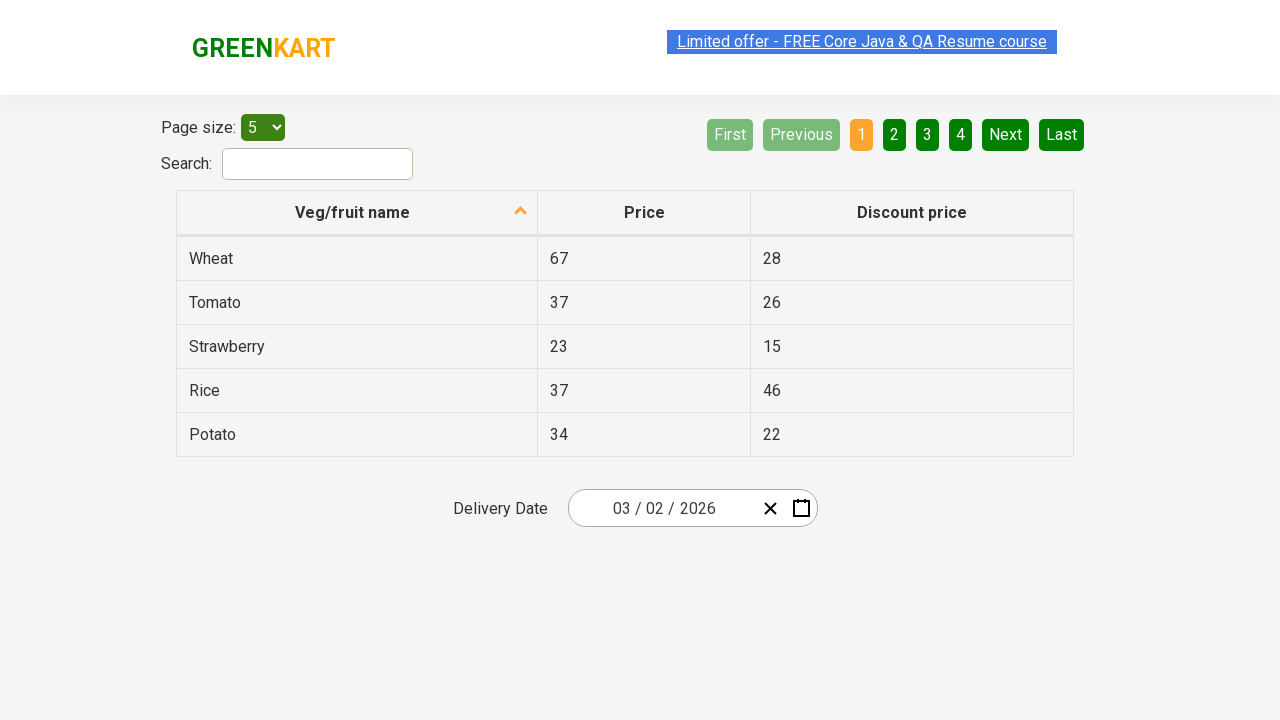

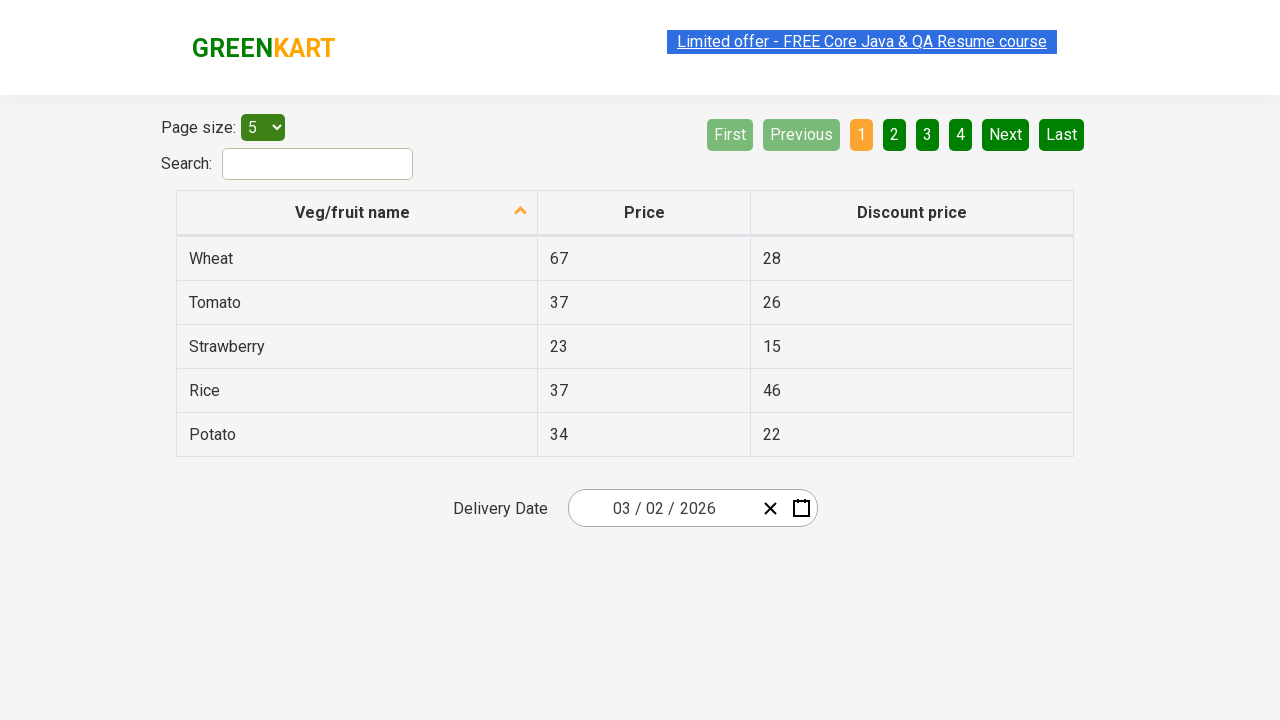